Navigates to the WCHT organization website and verifies the page loads by checking for the page title.

Starting URL: https://www.wcht.org.uk/

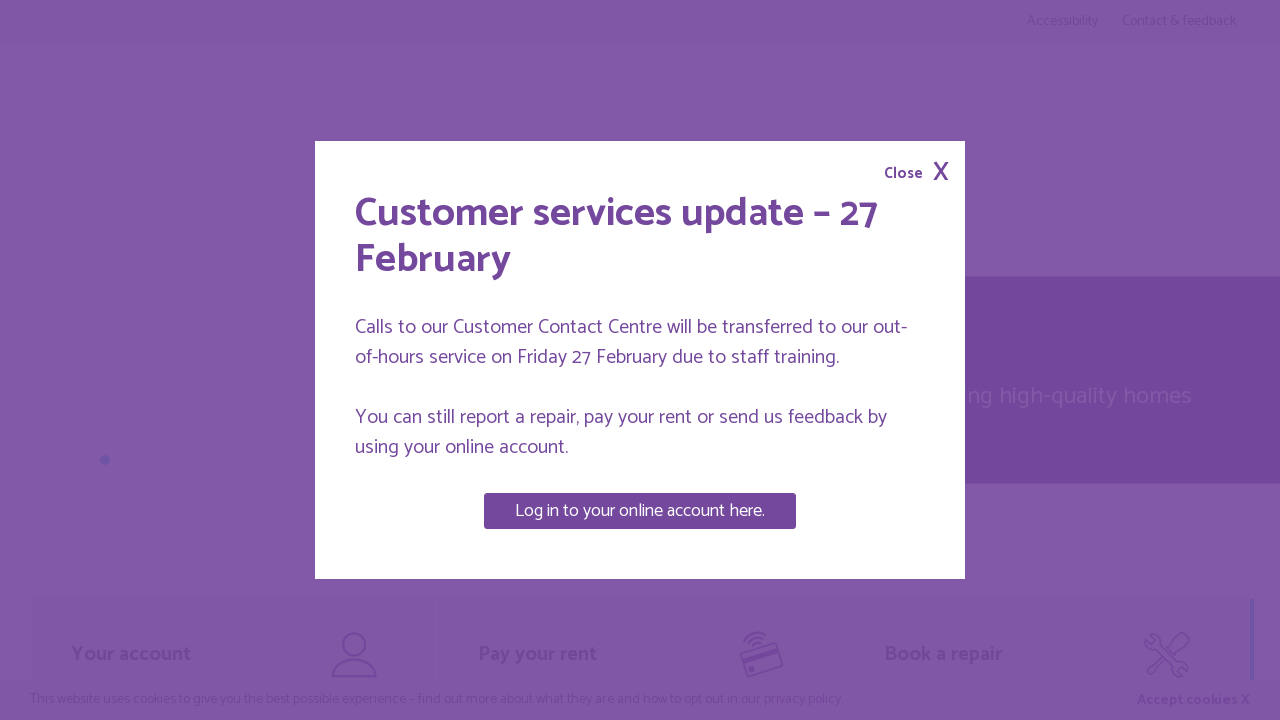

Navigated to WCHT organization website at https://www.wcht.org.uk/
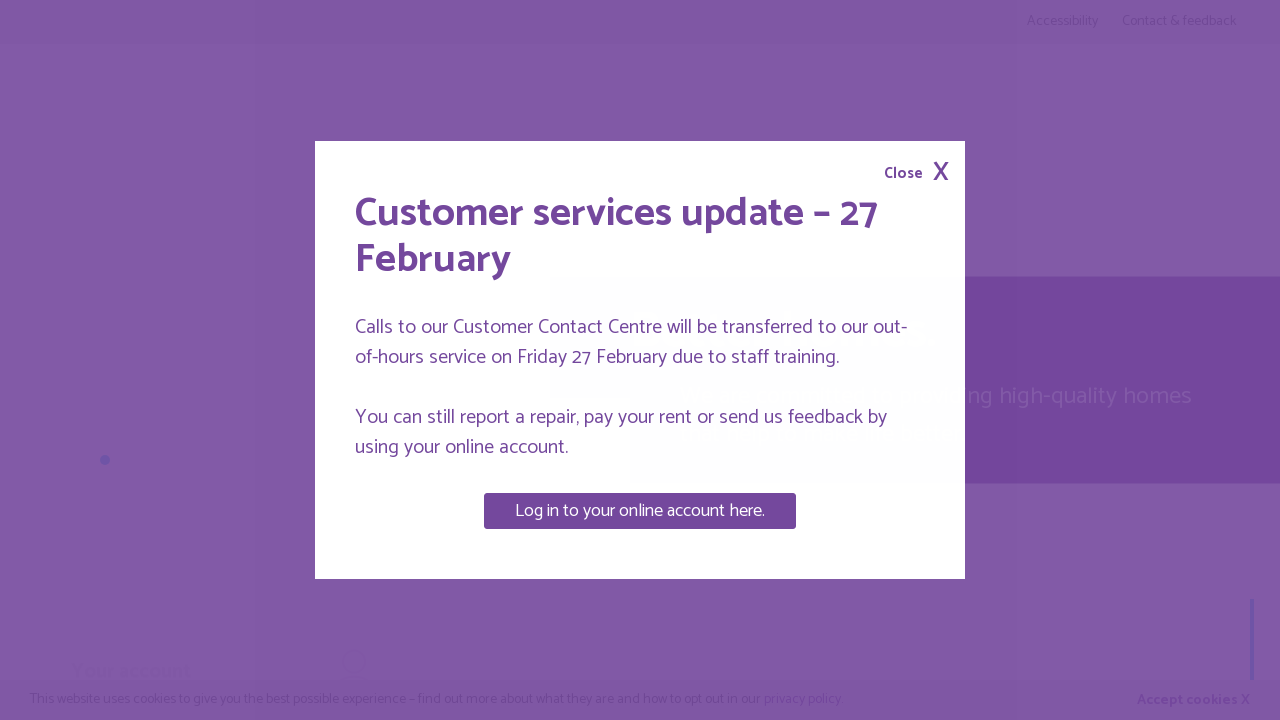

Page fully loaded (domcontentloaded state reached)
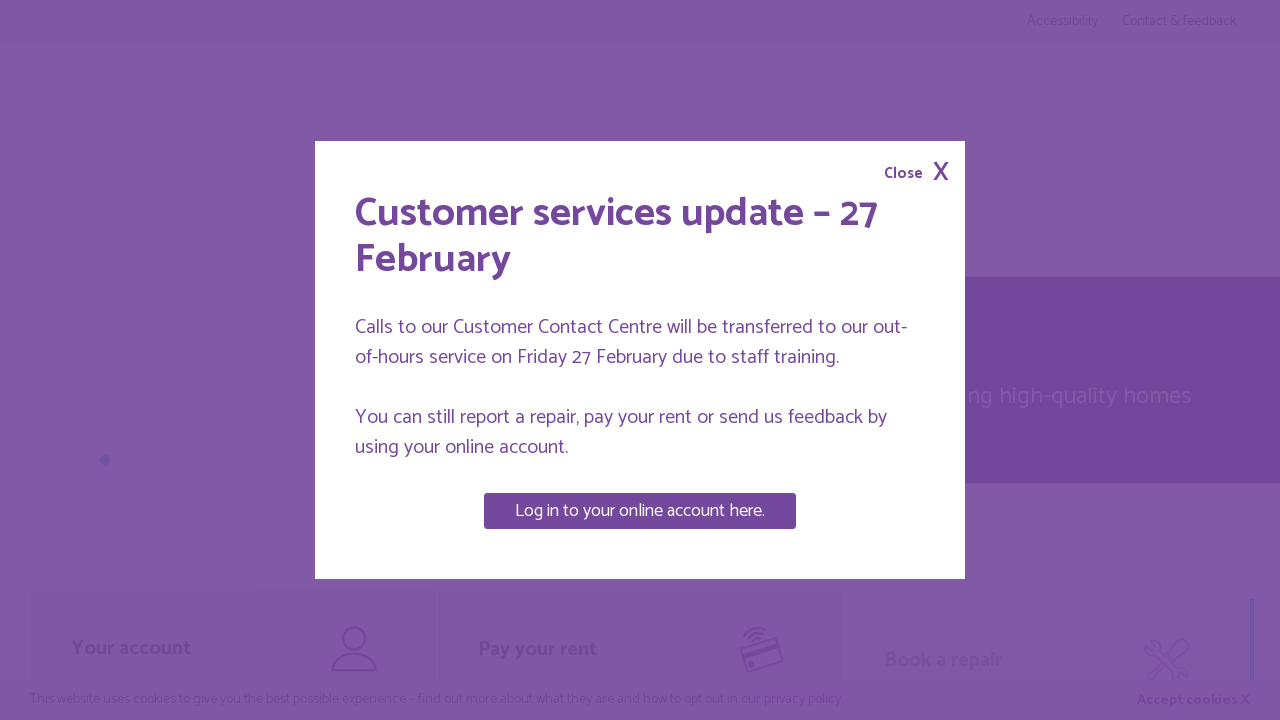

Retrieved page title: 'Watford Community Housing homepage | Watford Community Housing'
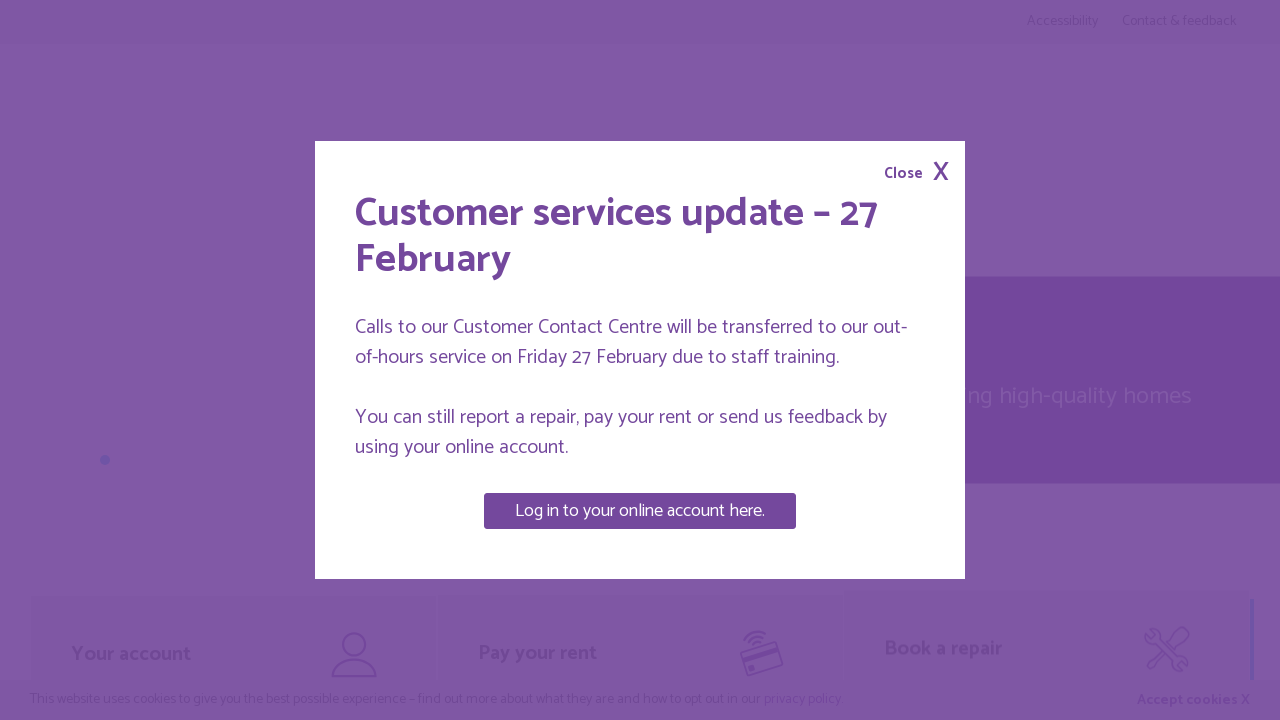

Verified page title exists and is not empty
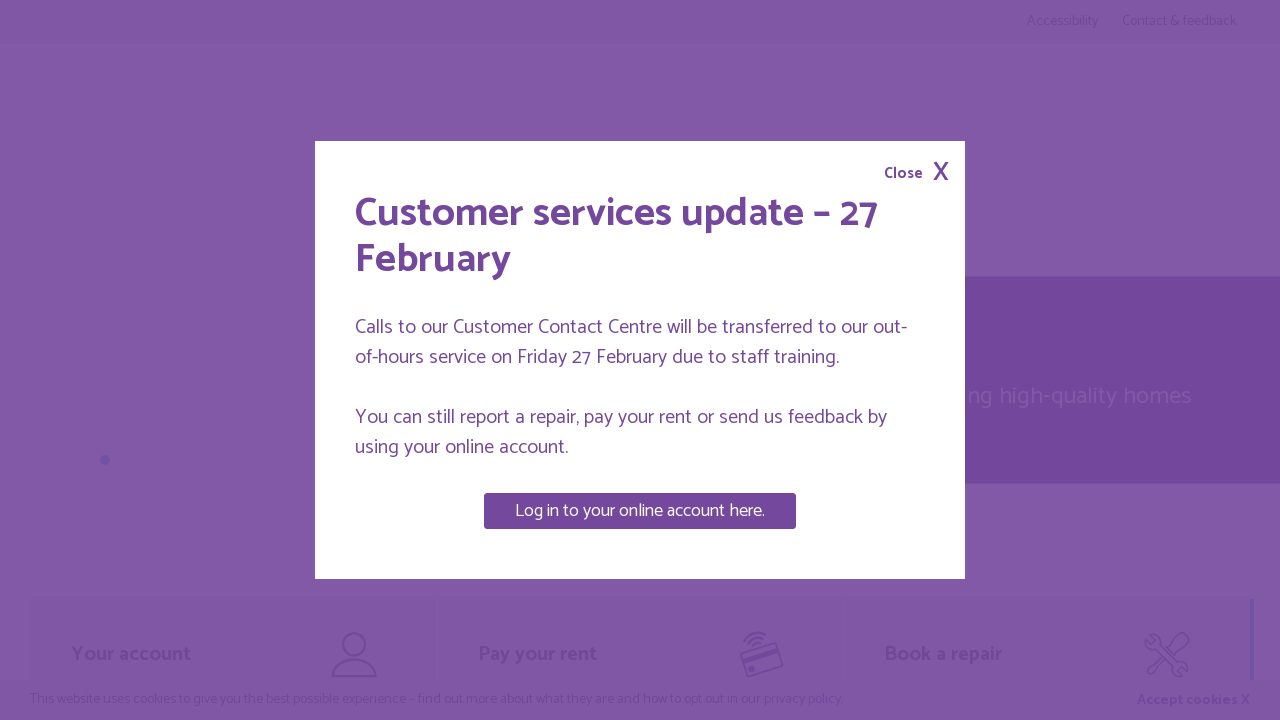

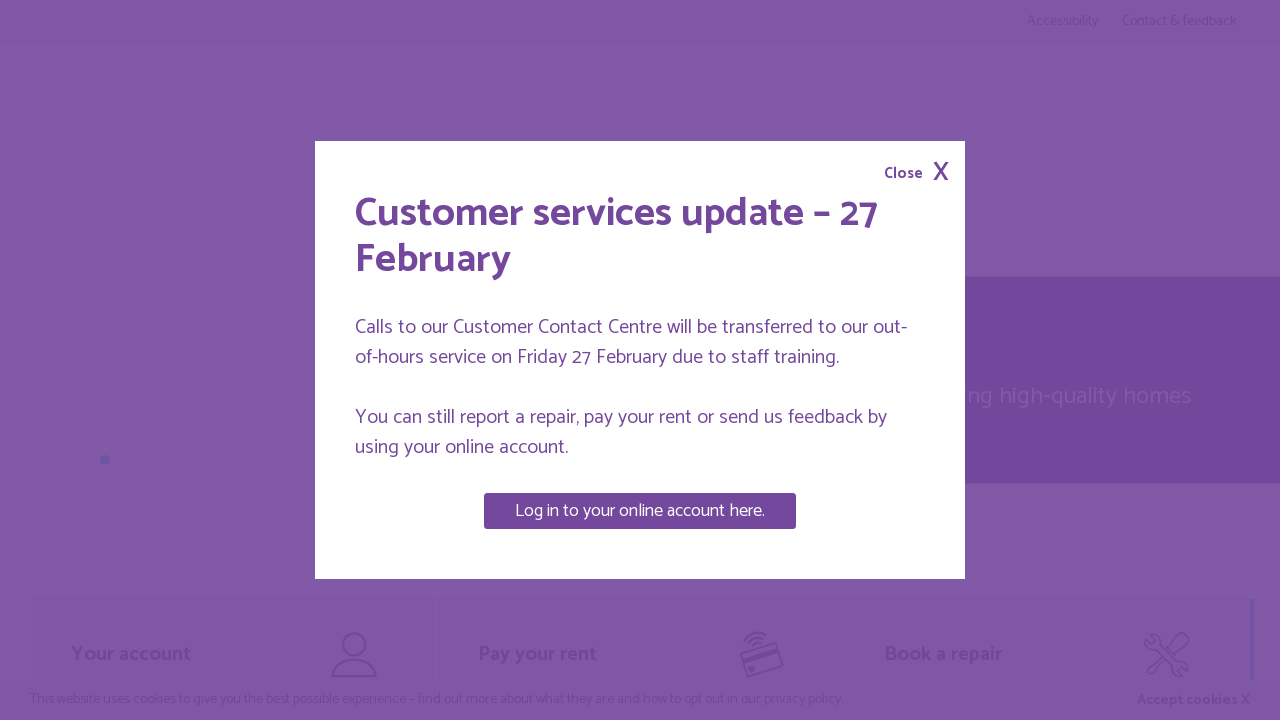